Tests marking all items as completed using the toggle-all checkbox

Starting URL: https://demo.playwright.dev/todomvc

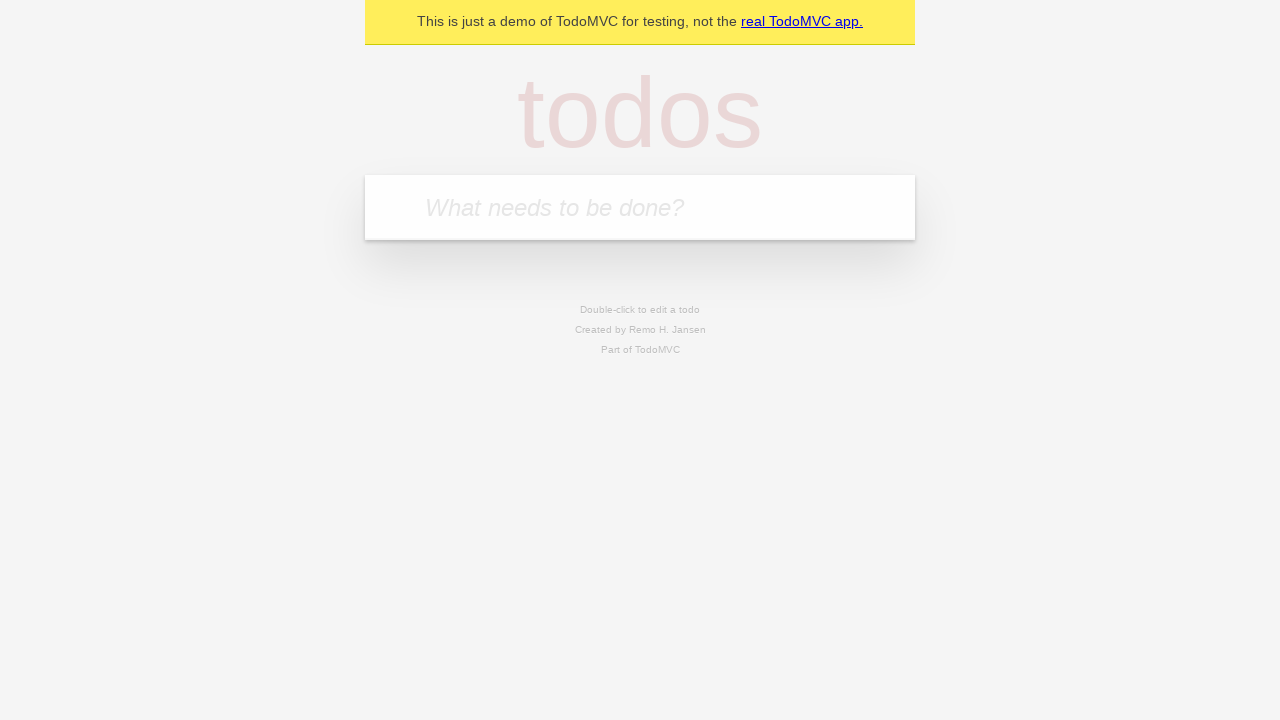

Navigated to TodoMVC demo page
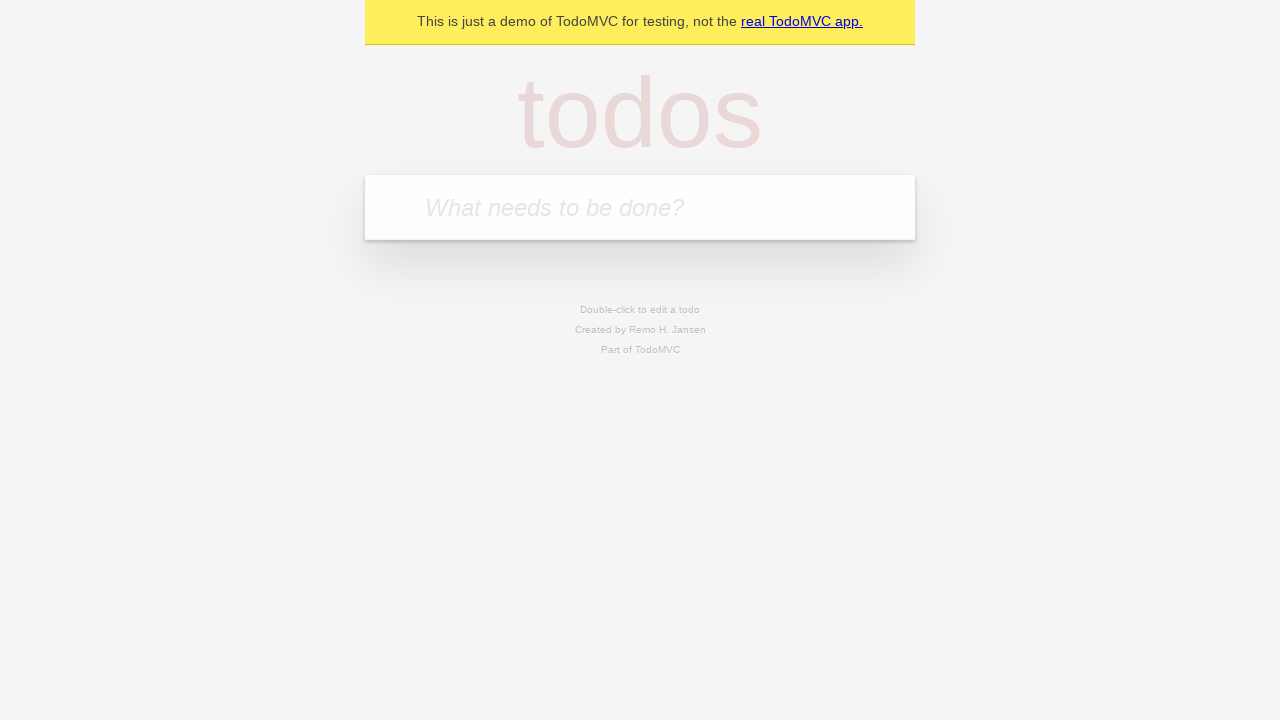

Located new todo input field
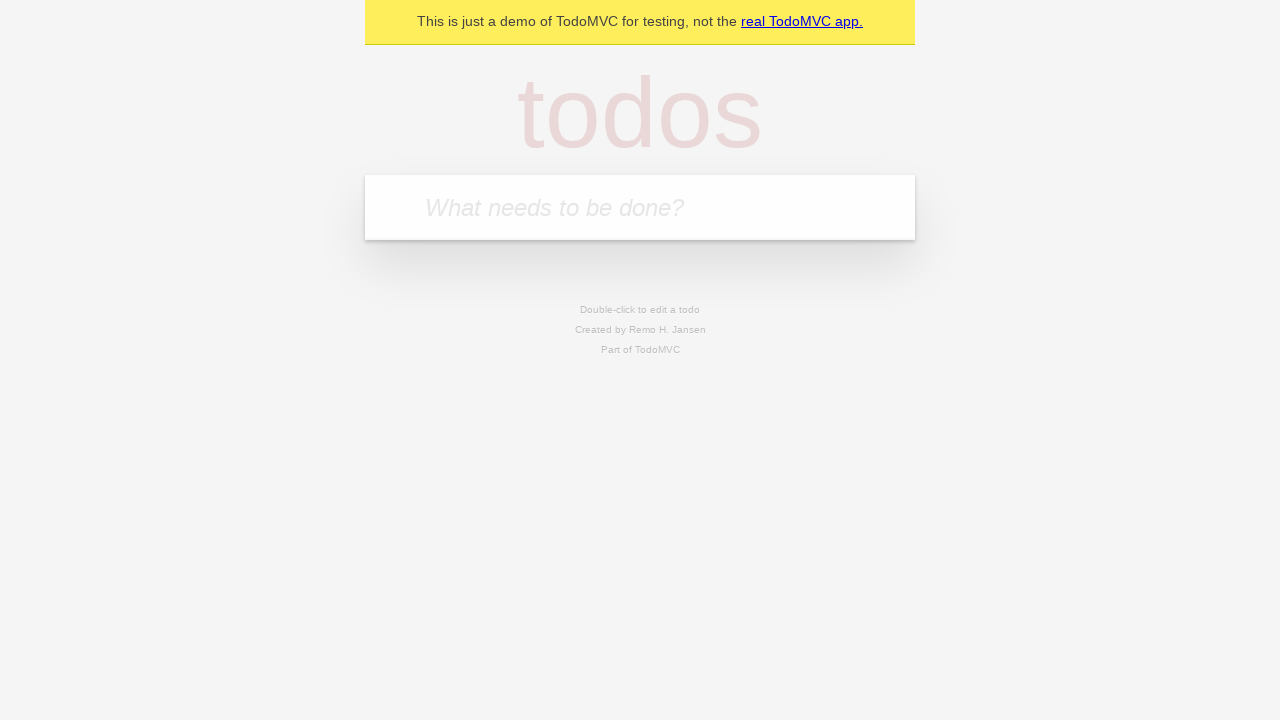

Filled todo input with 'buy some cheese' on internal:attr=[placeholder="What needs to be done?"i]
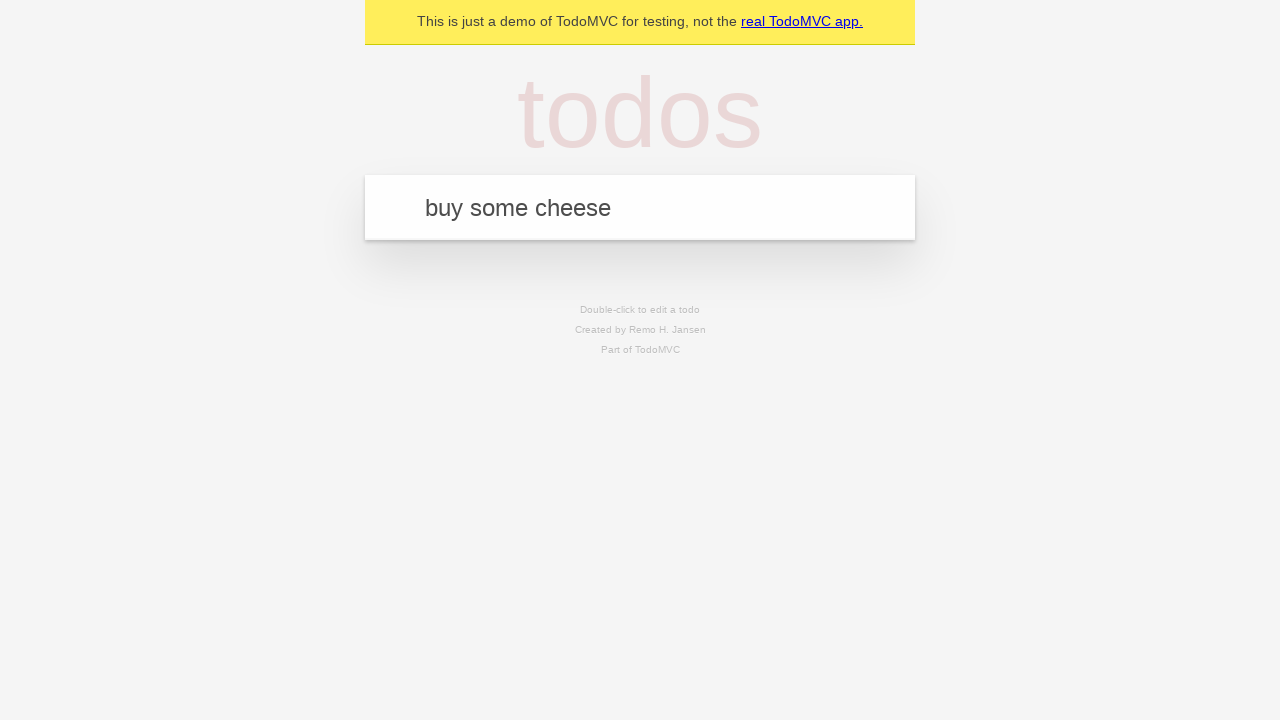

Pressed Enter to add todo 'buy some cheese' on internal:attr=[placeholder="What needs to be done?"i]
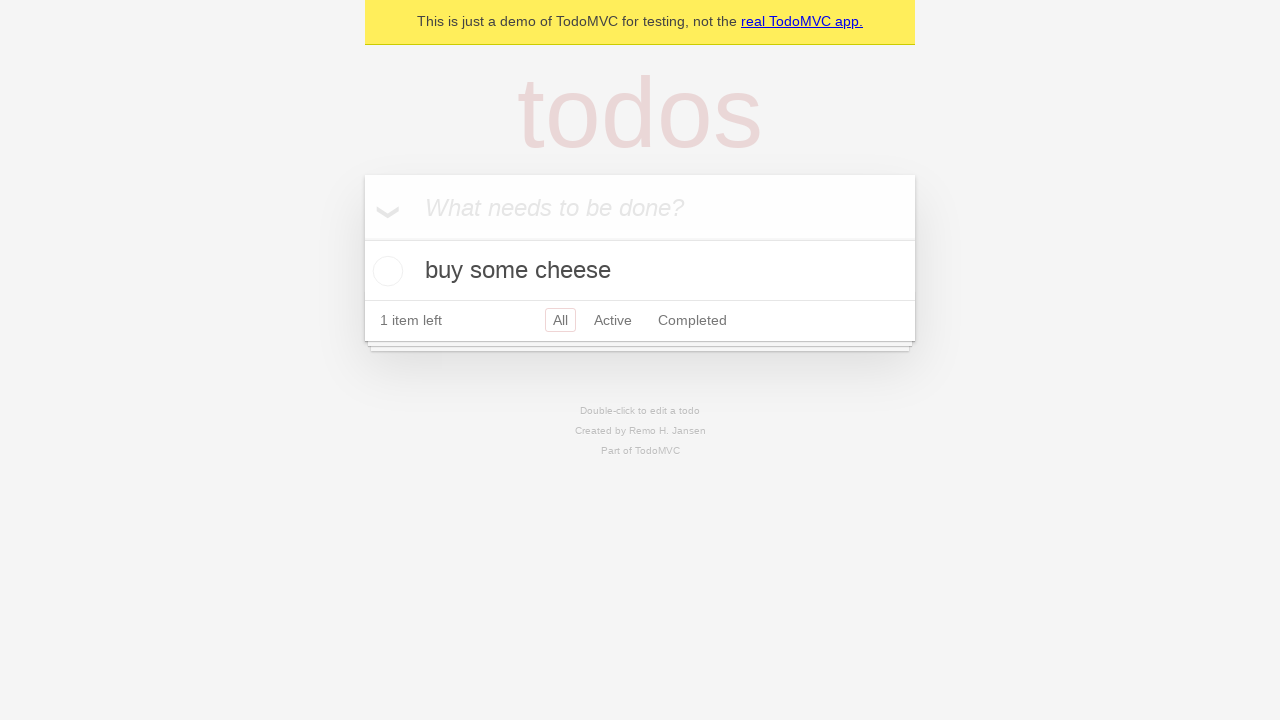

Filled todo input with 'feed the cat' on internal:attr=[placeholder="What needs to be done?"i]
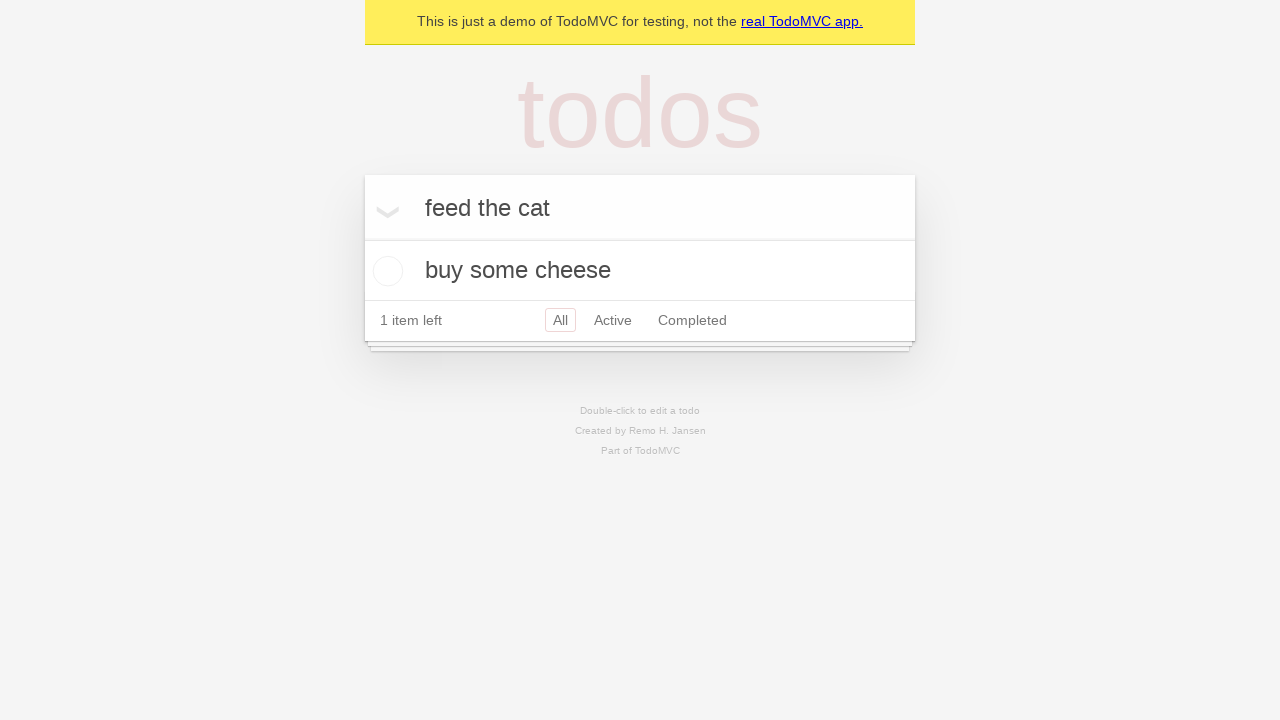

Pressed Enter to add todo 'feed the cat' on internal:attr=[placeholder="What needs to be done?"i]
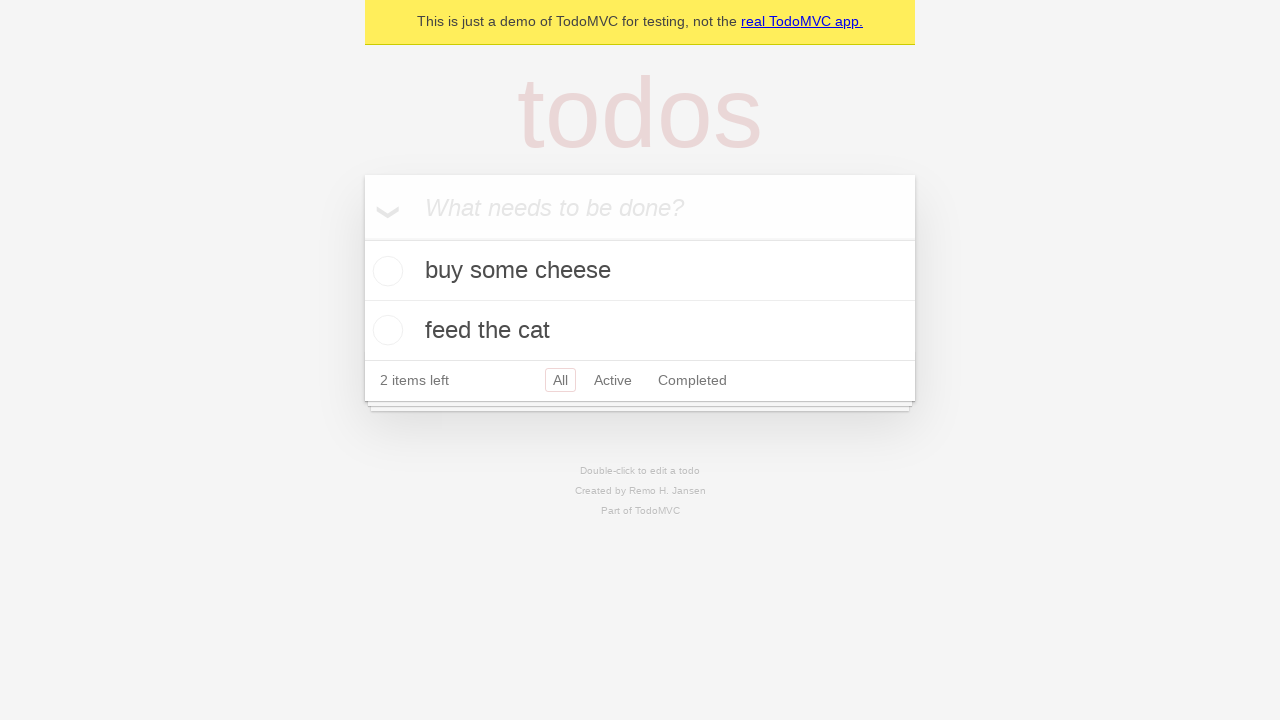

Filled todo input with 'book a doctors appointment' on internal:attr=[placeholder="What needs to be done?"i]
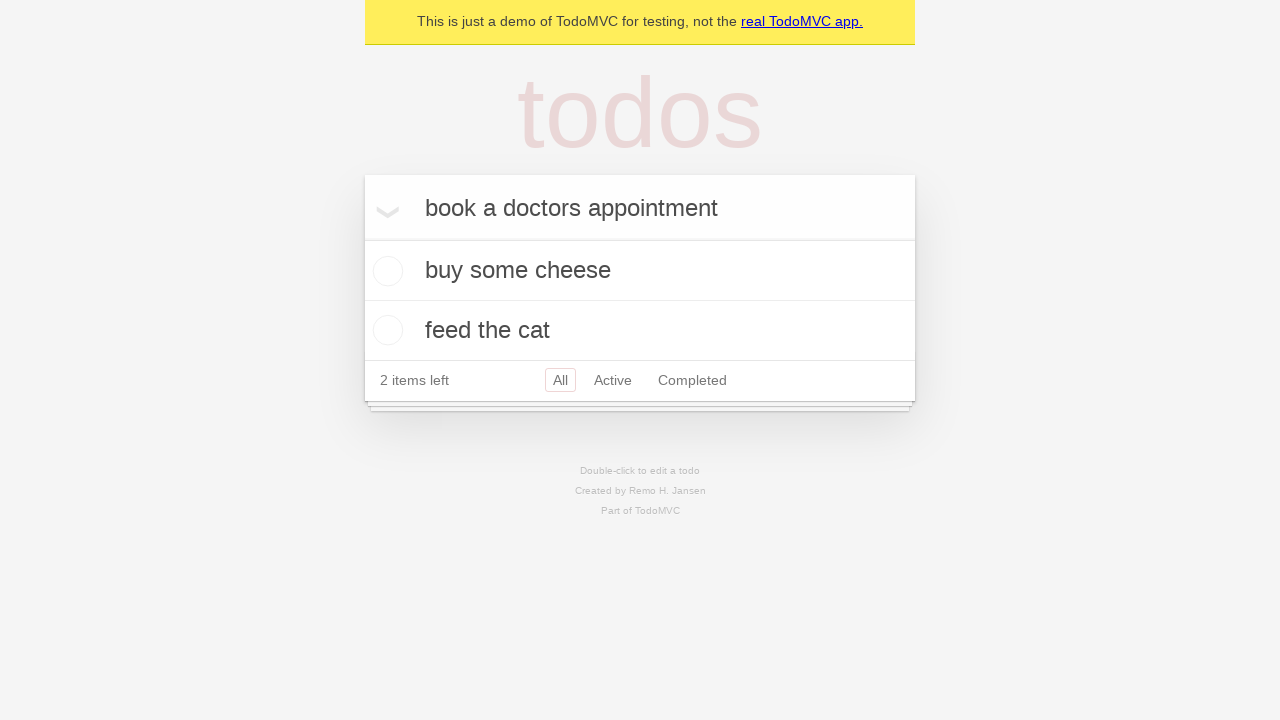

Pressed Enter to add todo 'book a doctors appointment' on internal:attr=[placeholder="What needs to be done?"i]
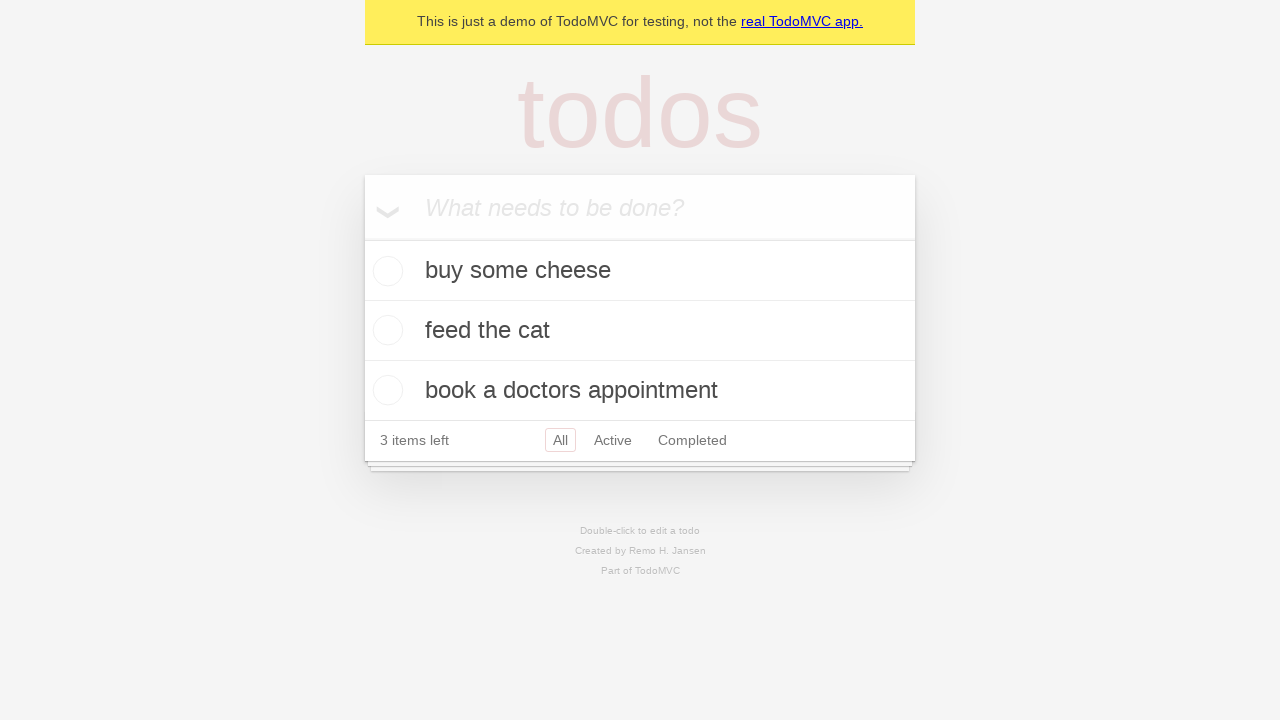

Clicked 'Mark all as complete' checkbox at (362, 238) on internal:label="Mark all as complete"i
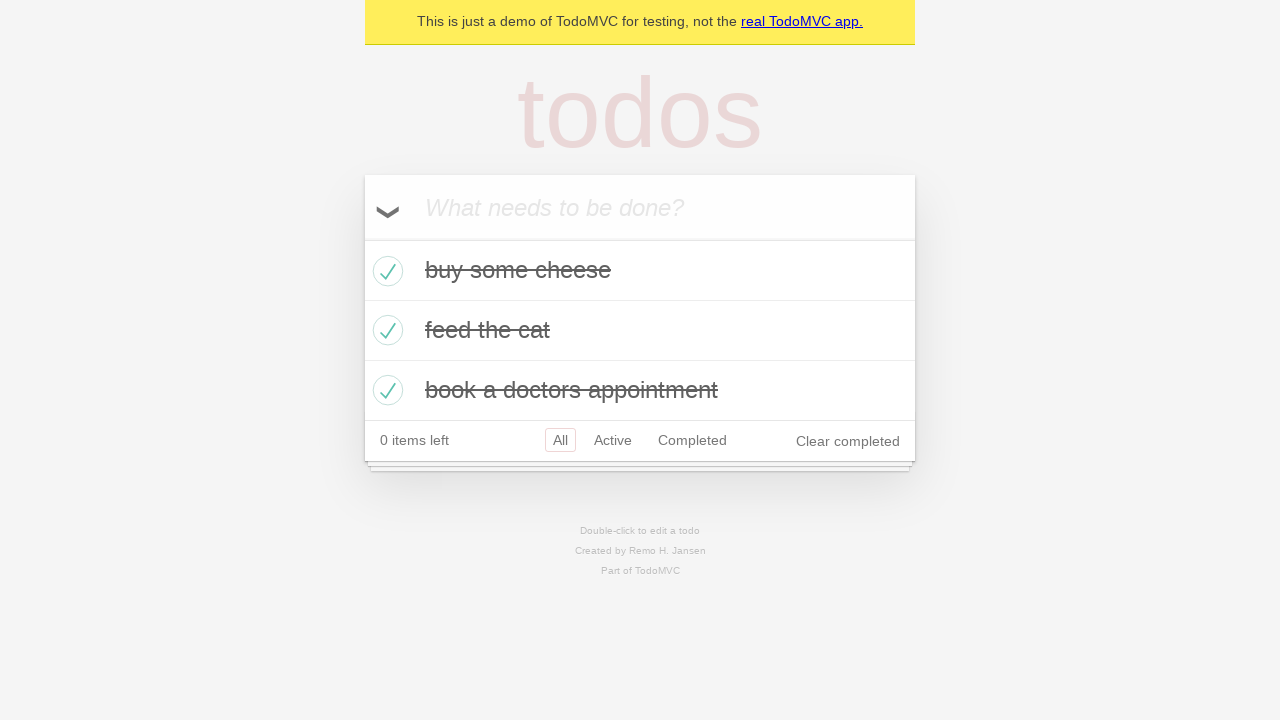

Verified all todos are marked as completed
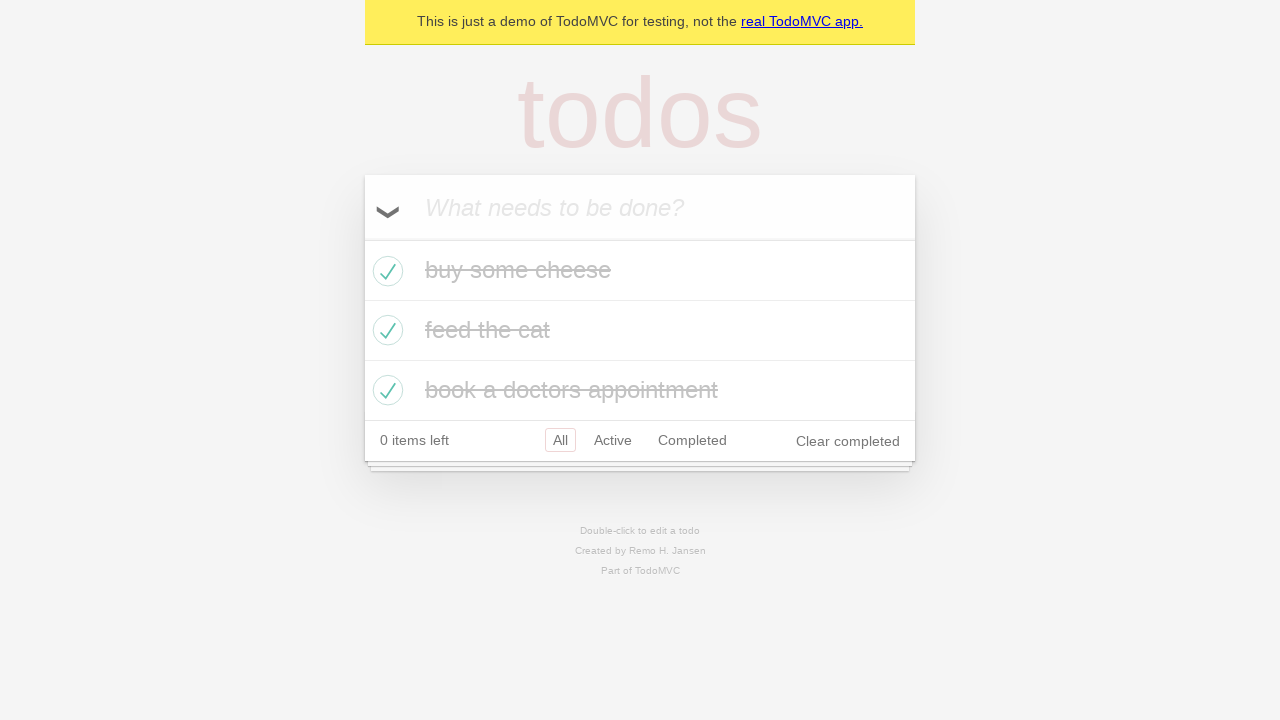

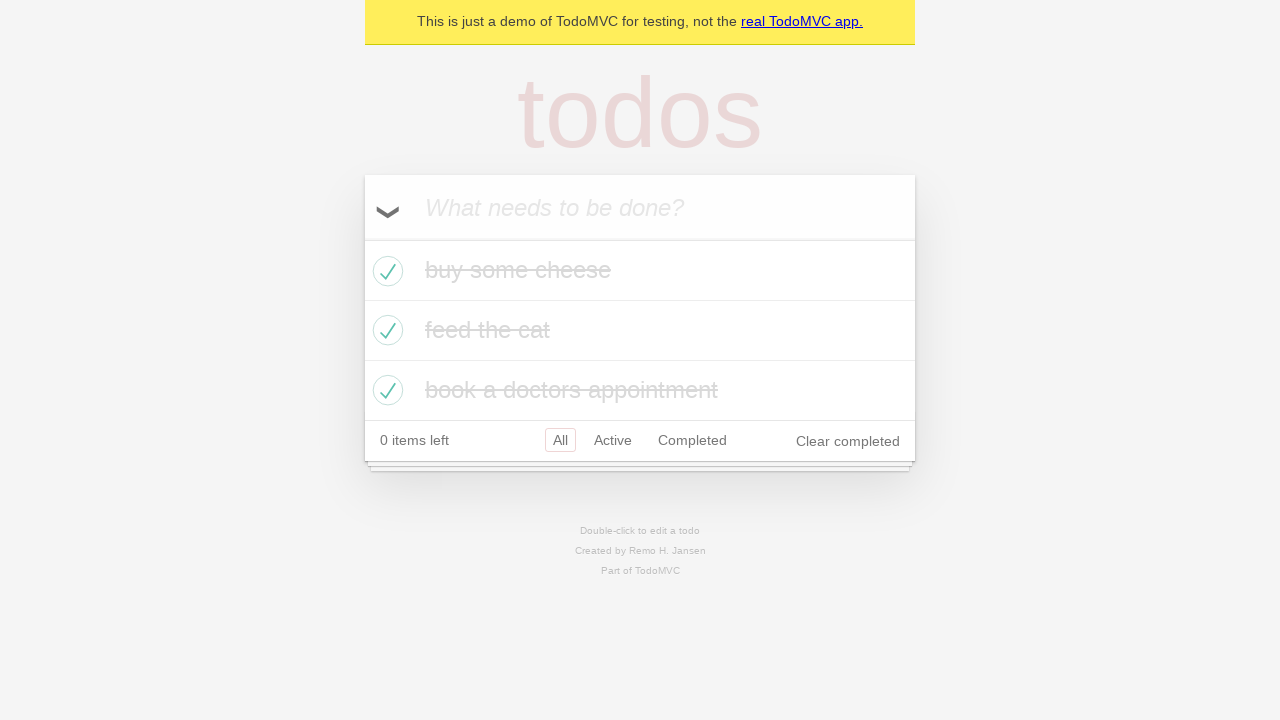